Tests click-and-hold mouse interaction by selecting items 1-8 in a selectable grid using drag selection, then verifies all 8 items are selected

Starting URL: https://jqueryui.com/resources/demos/selectable/display-grid.html

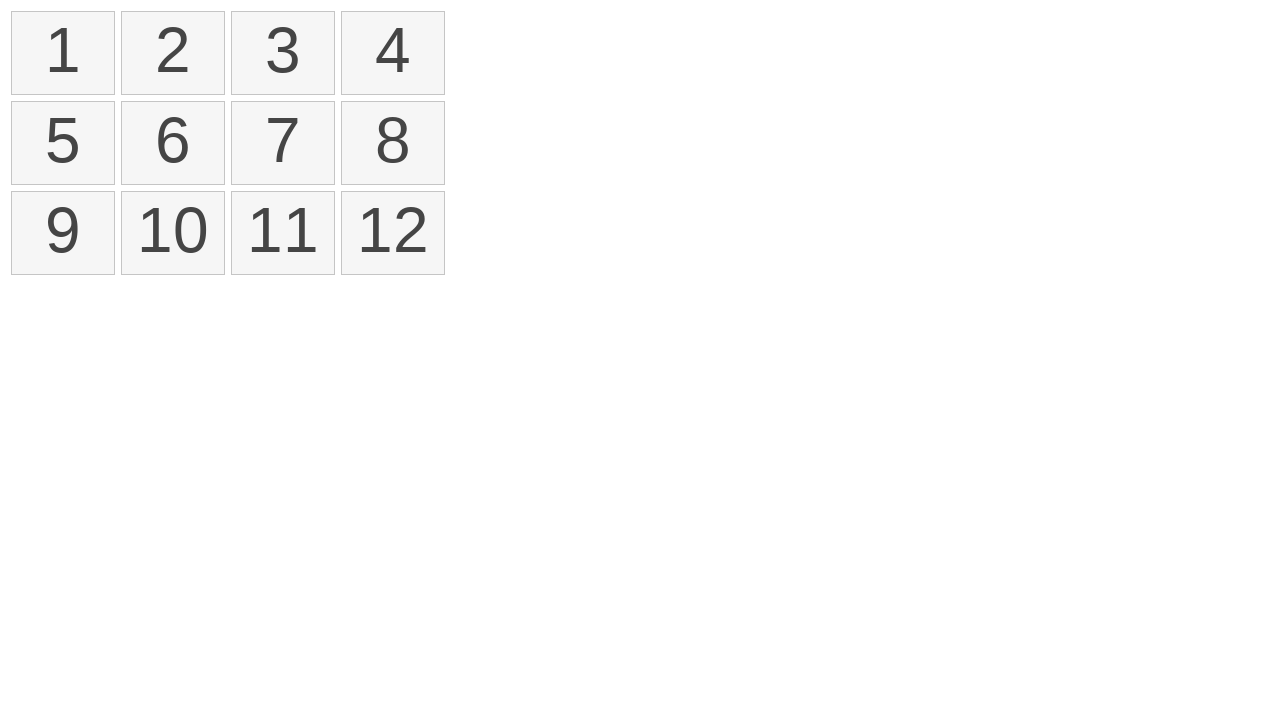

Located all selectable items in the grid
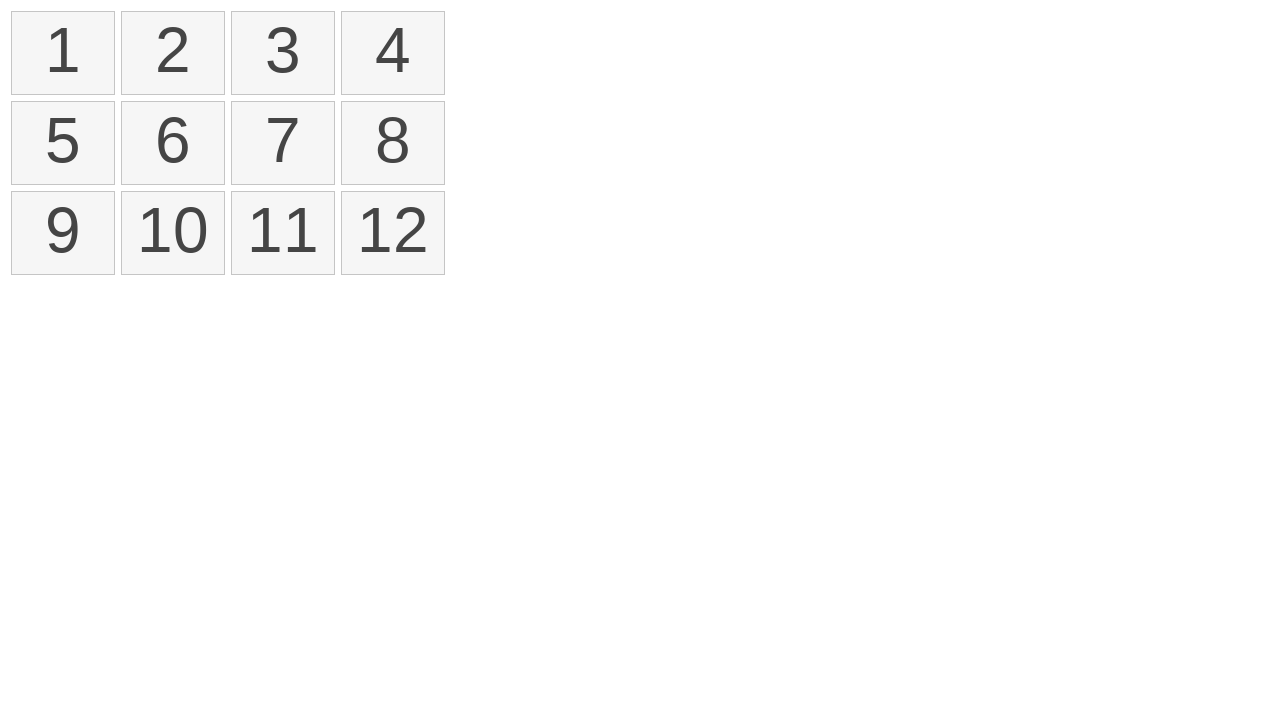

Retrieved first item (item 1) from selectable list
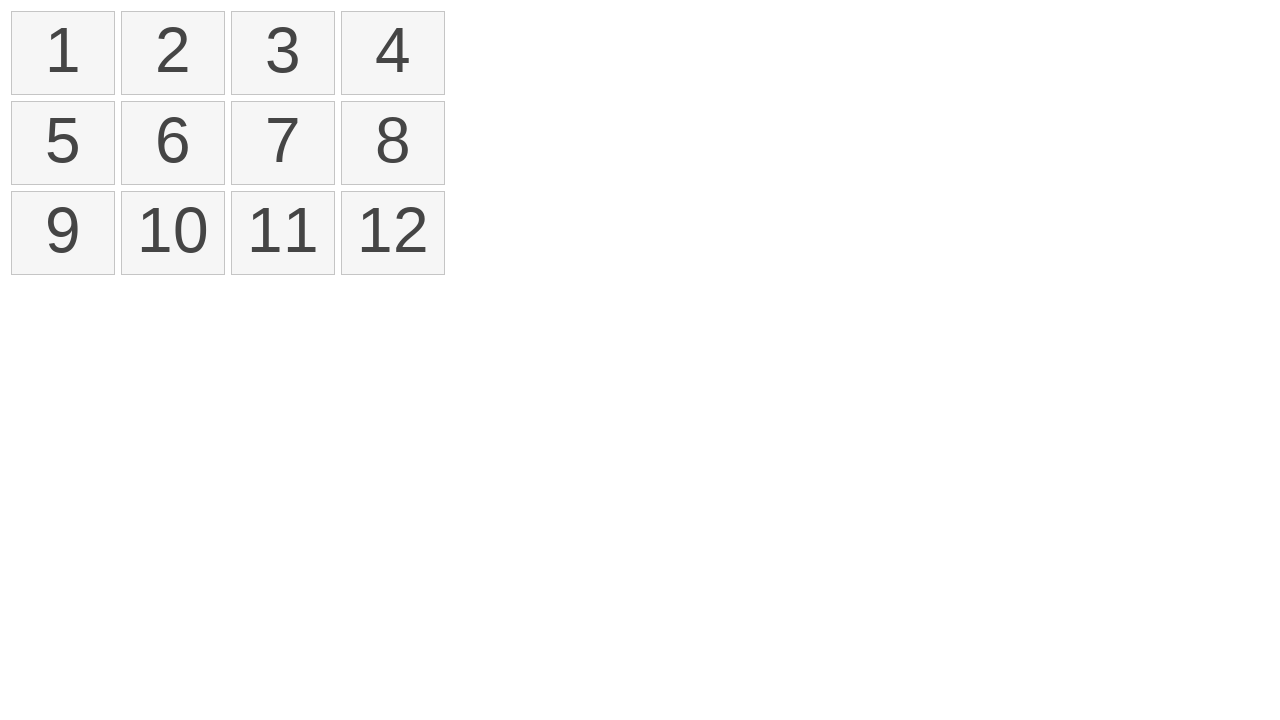

Retrieved last item (item 8) from selectable list
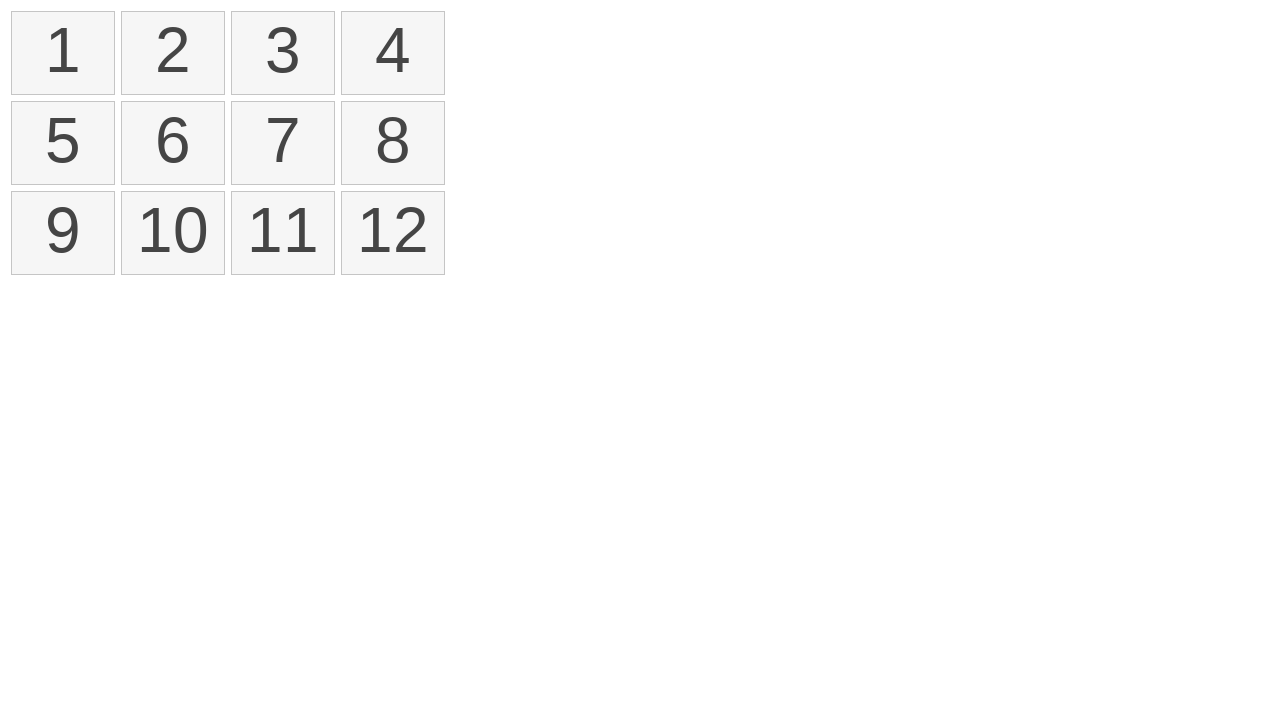

Got bounding box coordinates for first item
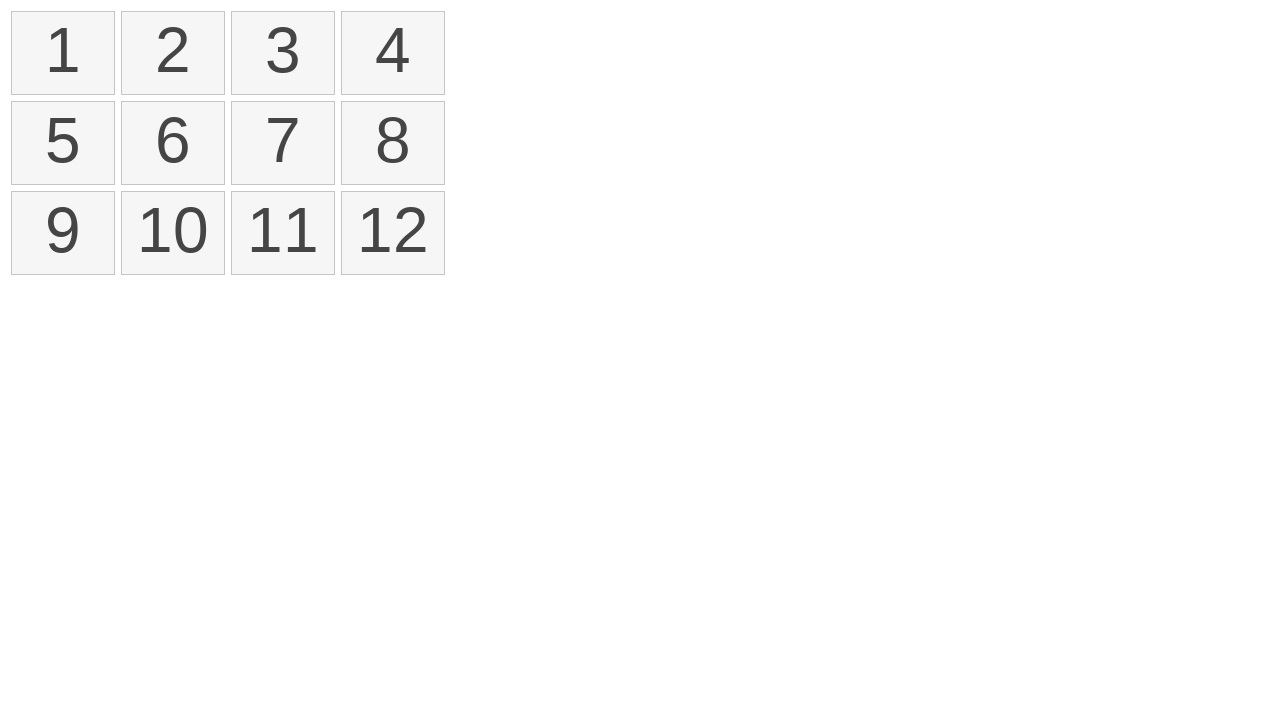

Got bounding box coordinates for last item
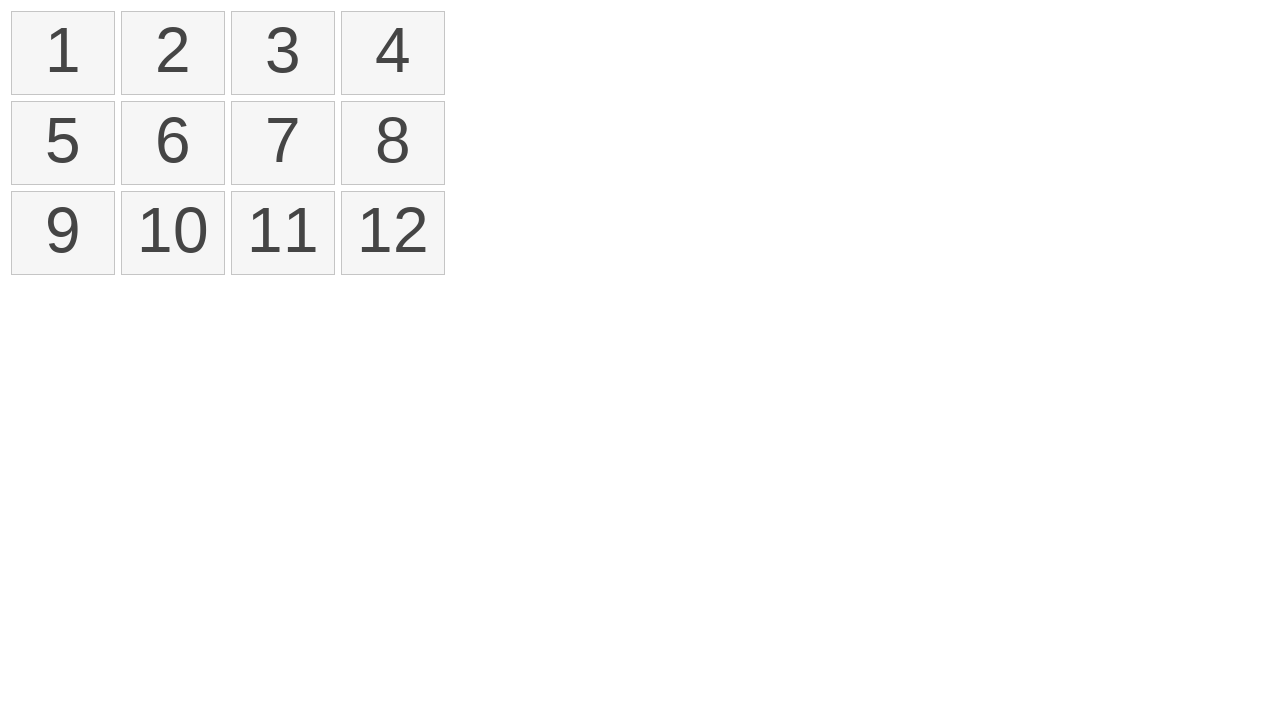

Moved mouse to center of first item at (63, 53)
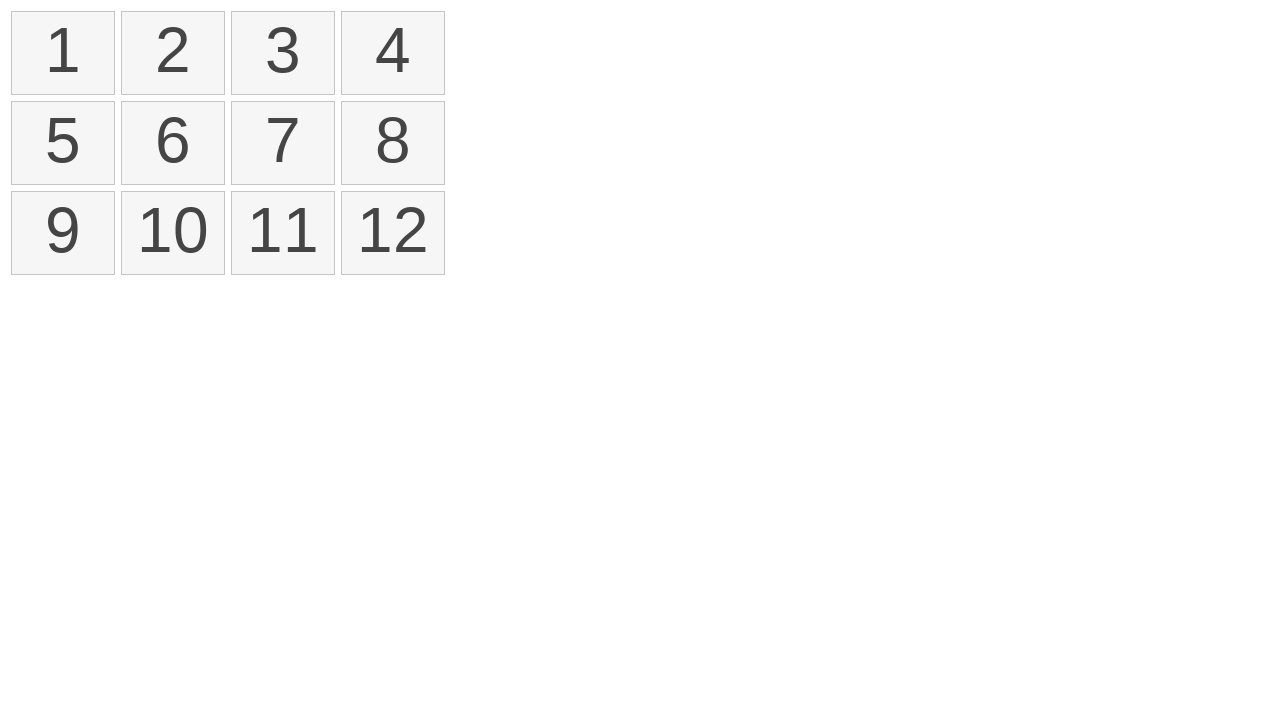

Pressed mouse button down to start drag selection at (63, 53)
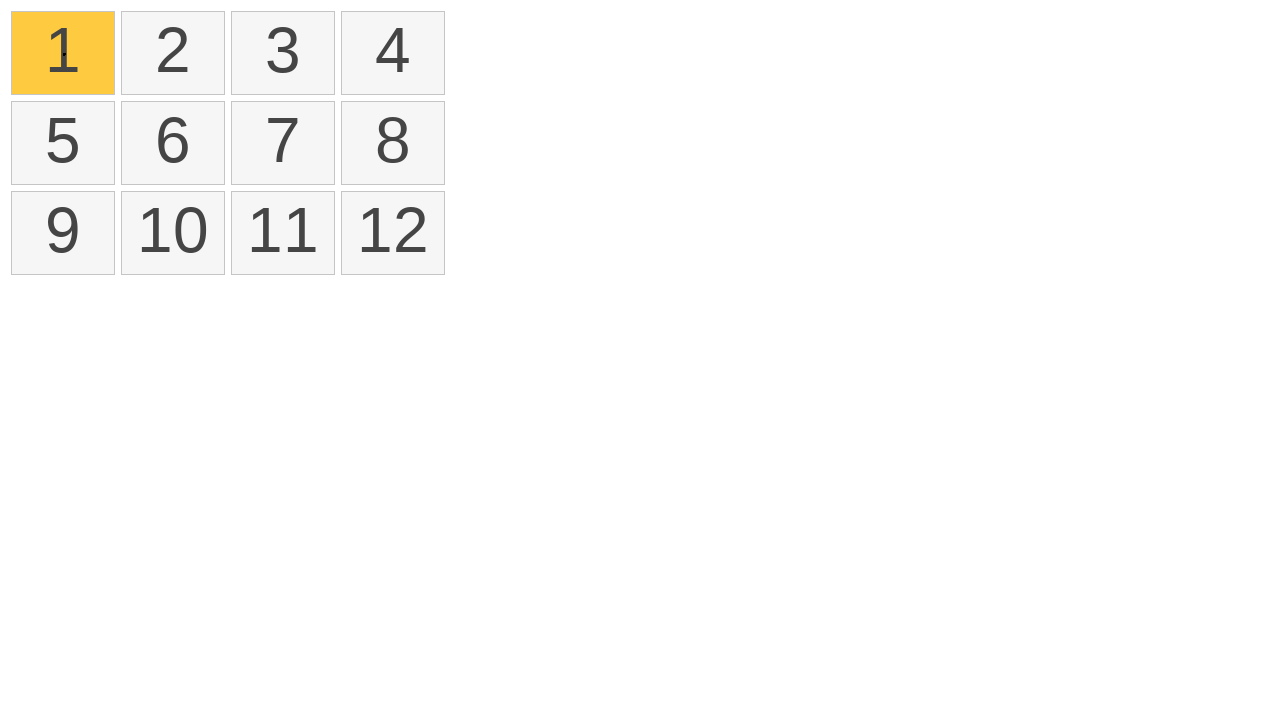

Dragged mouse to center of last item (item 8) while holding button at (393, 143)
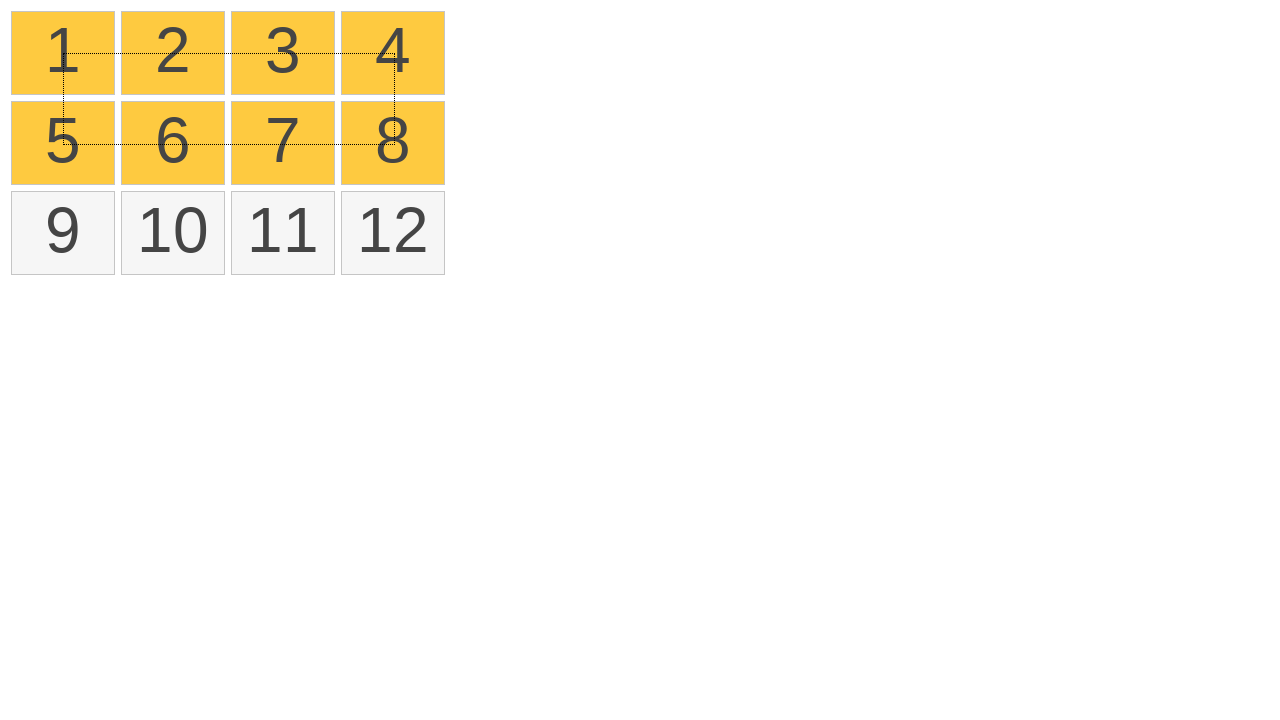

Released mouse button to complete drag selection at (393, 143)
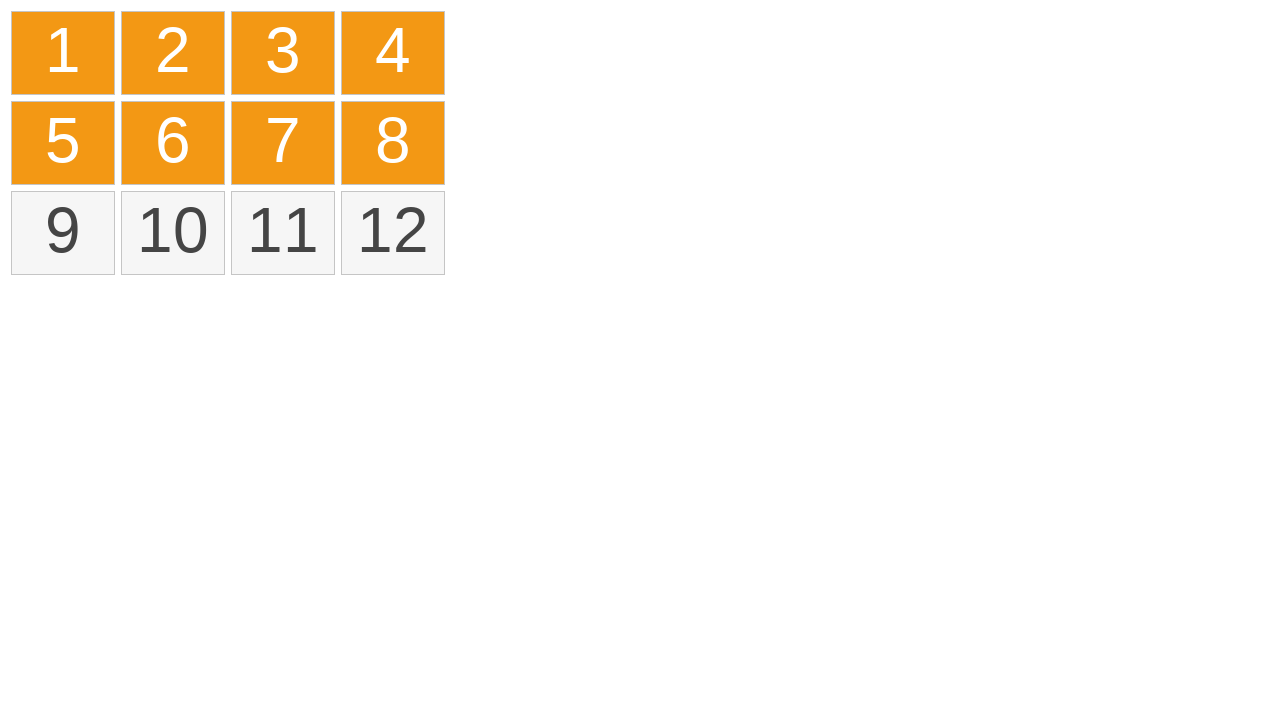

Located all selected items with ui-selected class
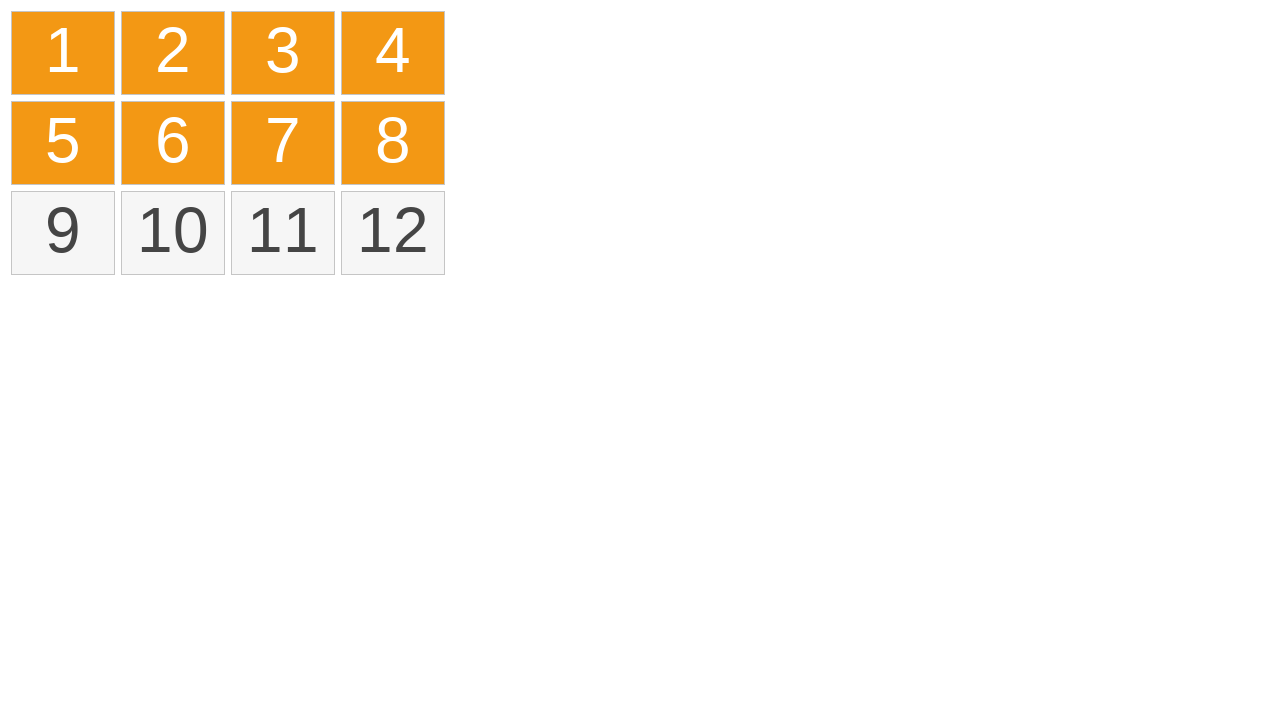

Verified that exactly 8 items are selected
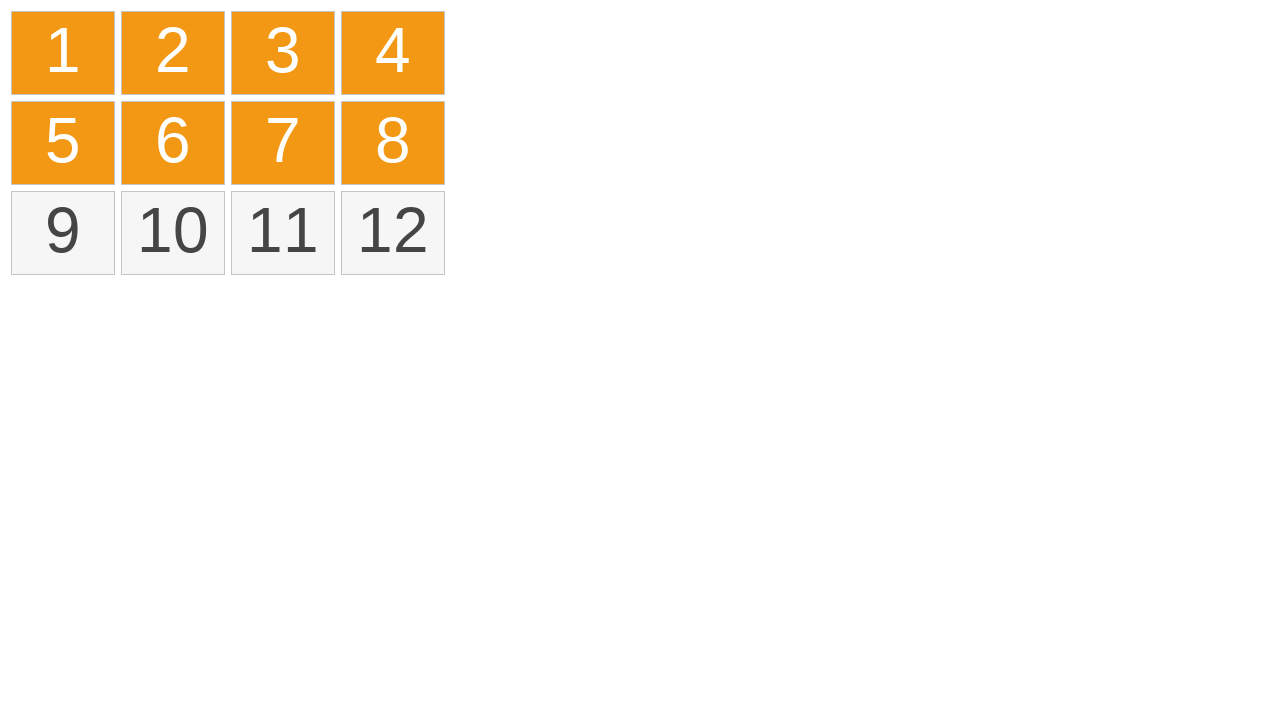

Verified selected item 1 contains text '1'
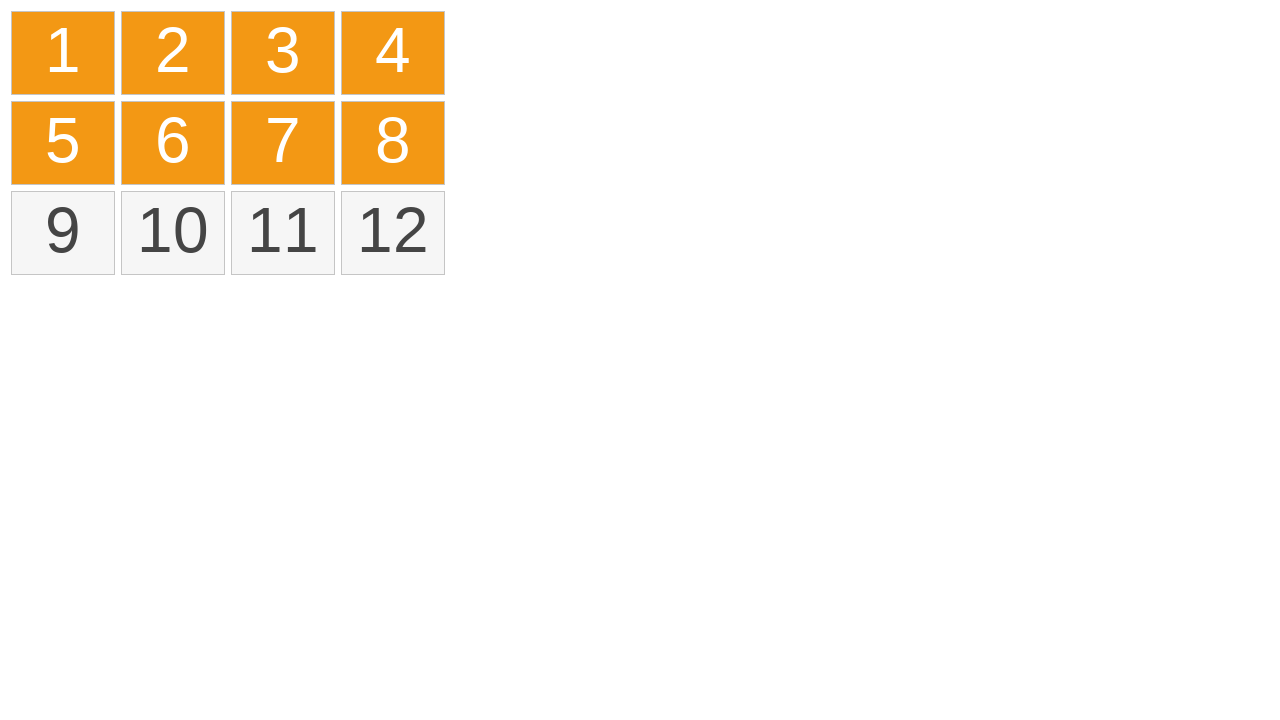

Verified selected item 2 contains text '2'
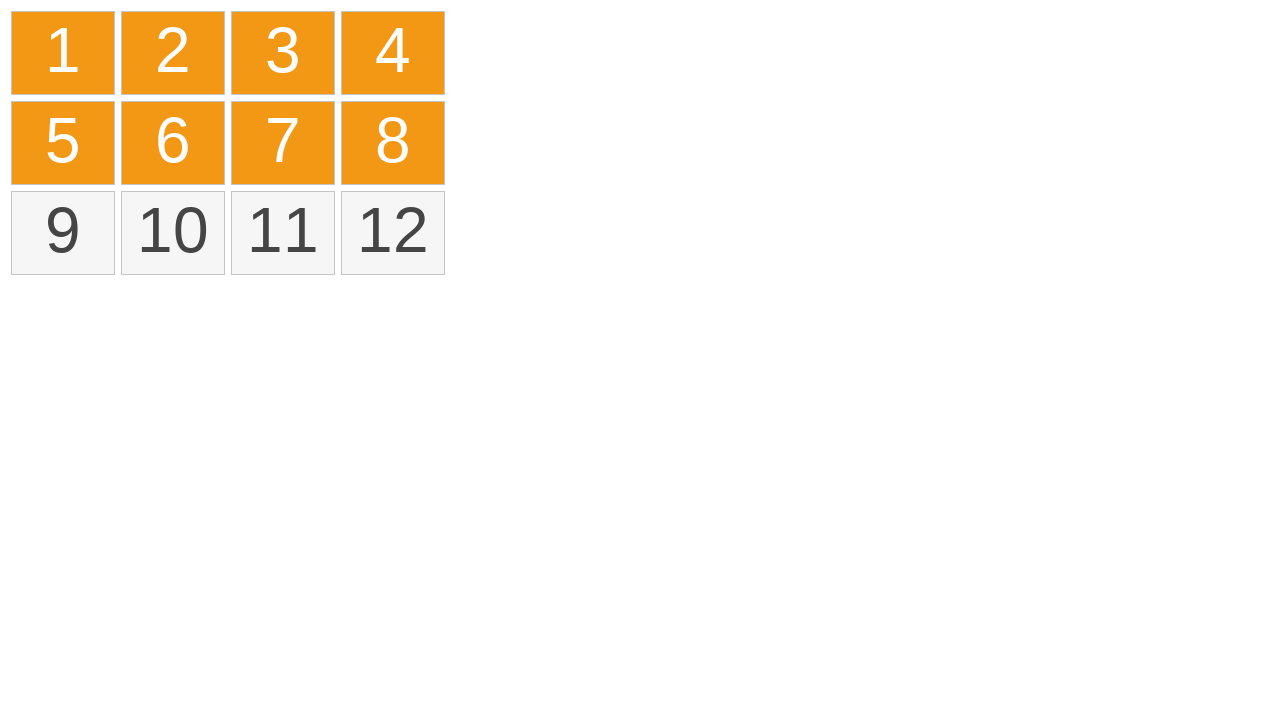

Verified selected item 3 contains text '3'
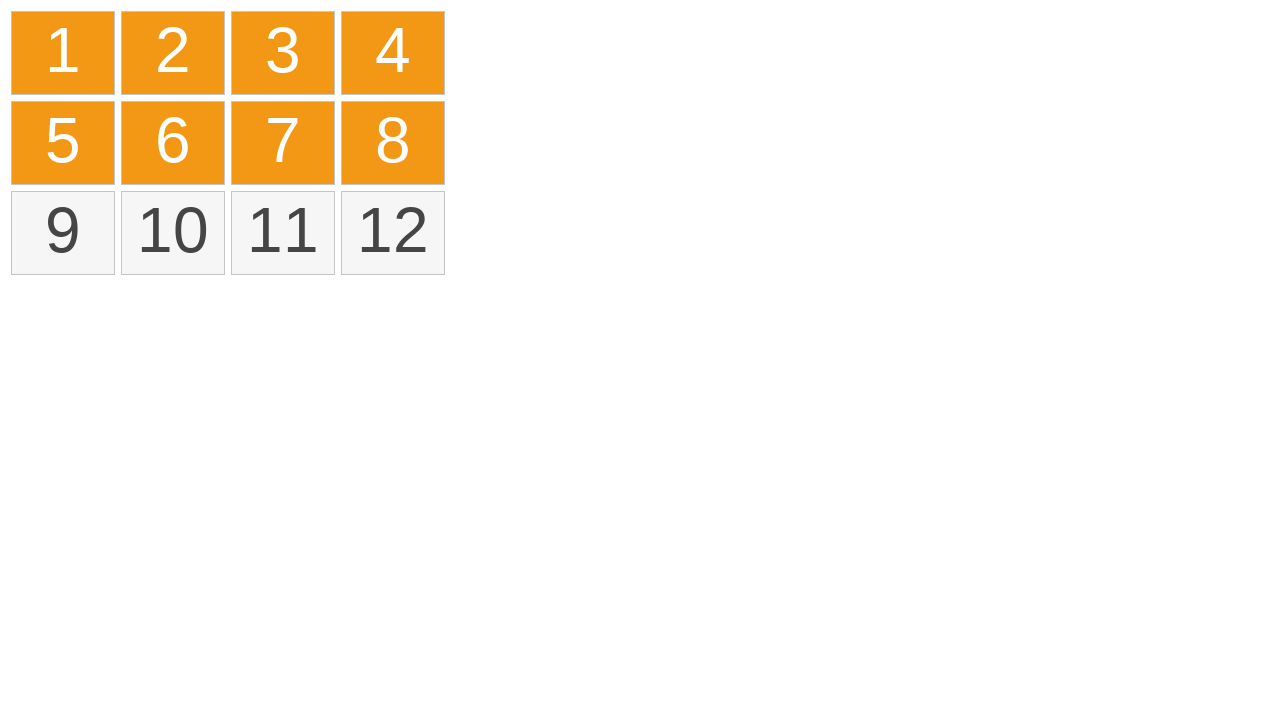

Verified selected item 4 contains text '4'
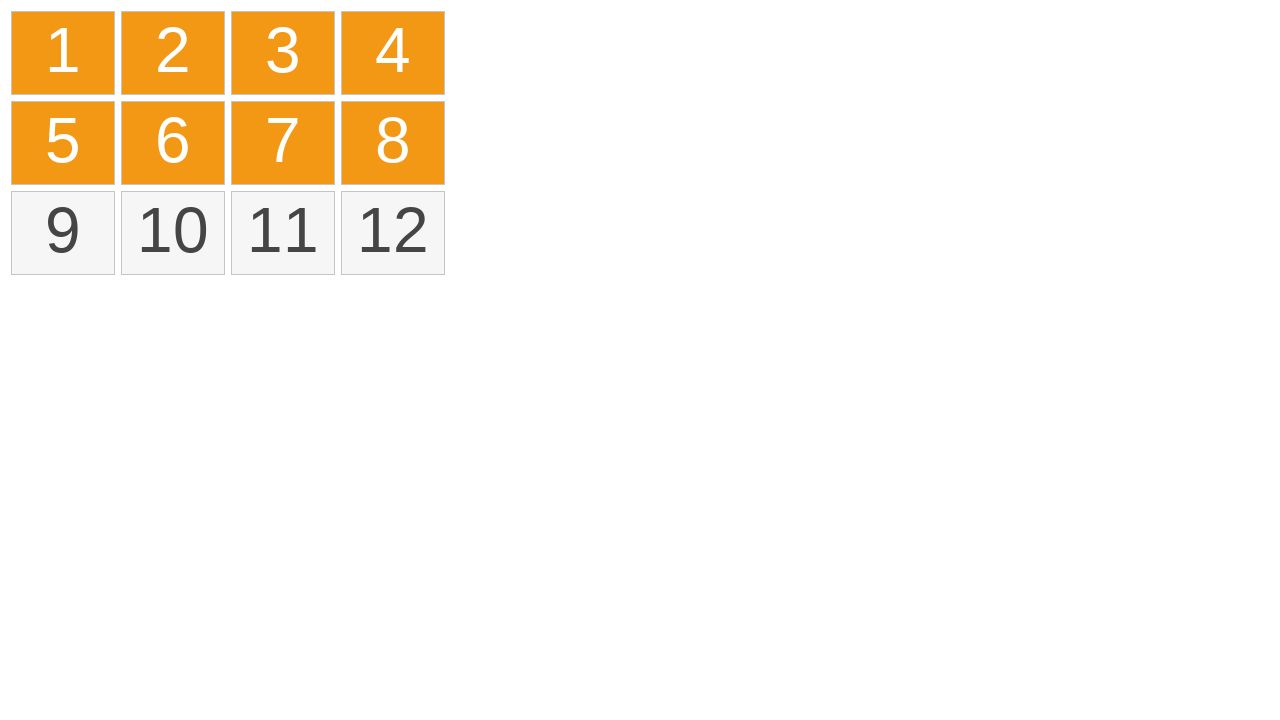

Verified selected item 5 contains text '5'
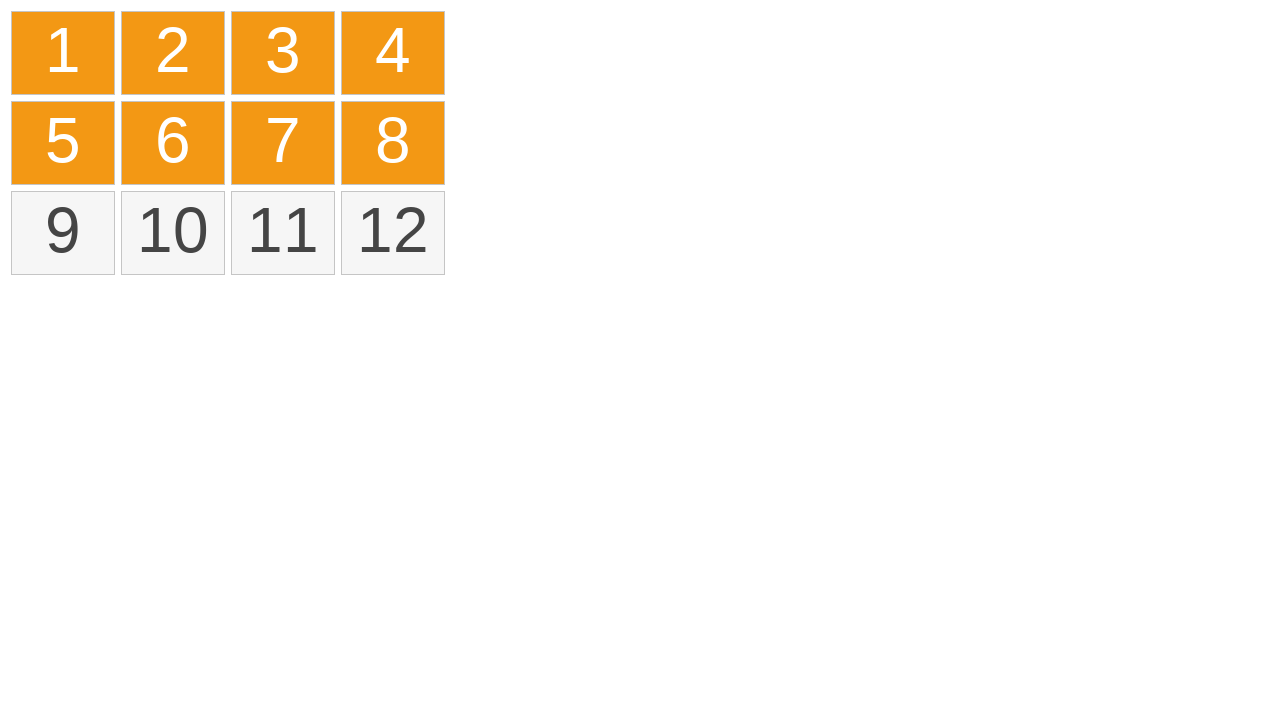

Verified selected item 6 contains text '6'
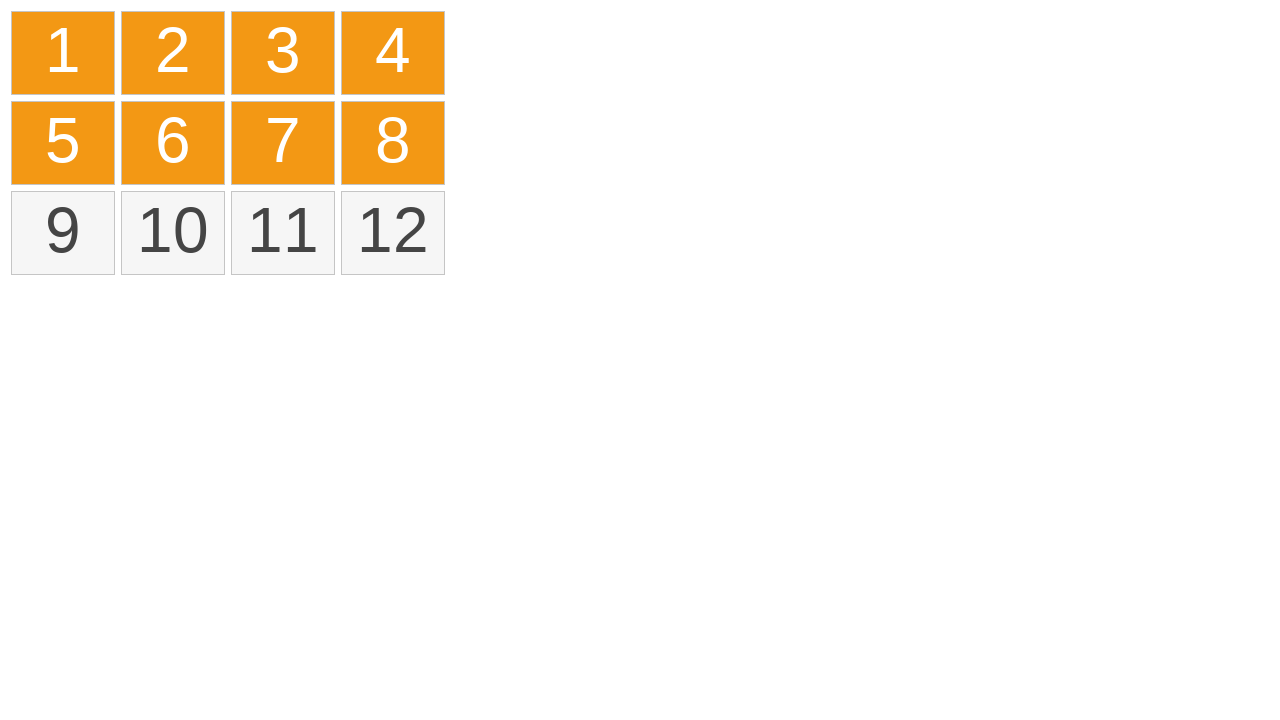

Verified selected item 7 contains text '7'
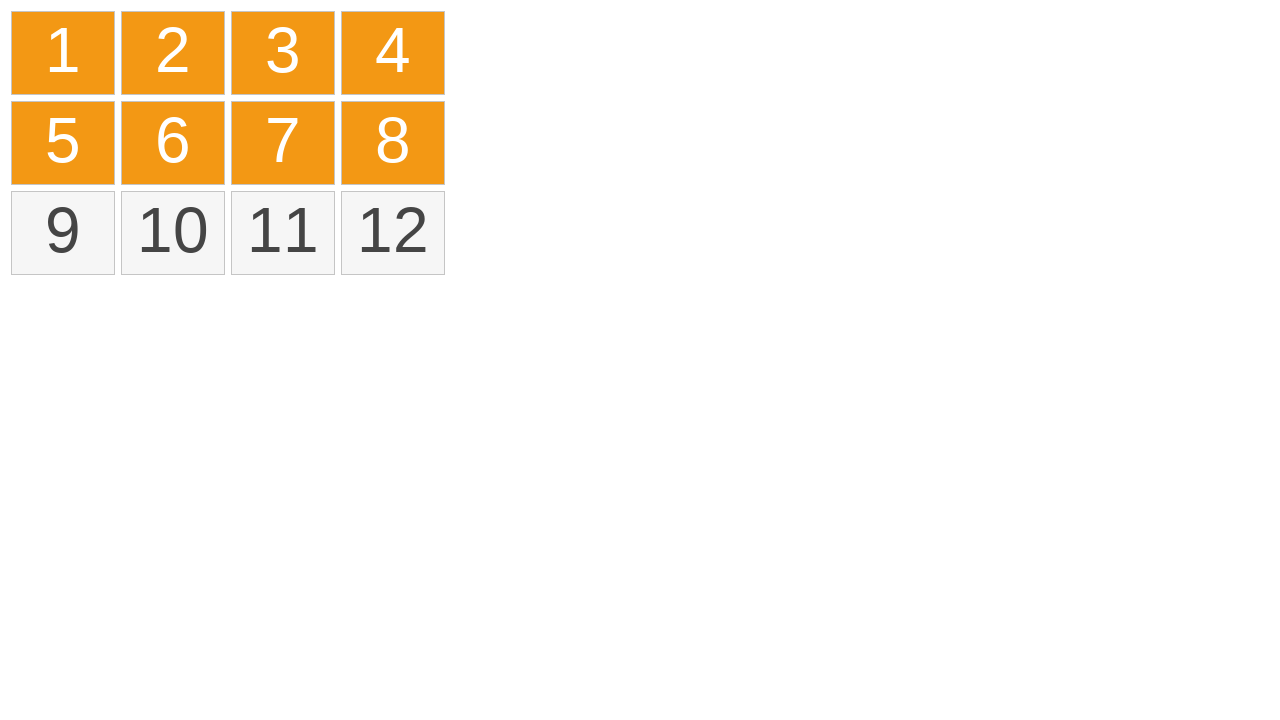

Verified selected item 8 contains text '8'
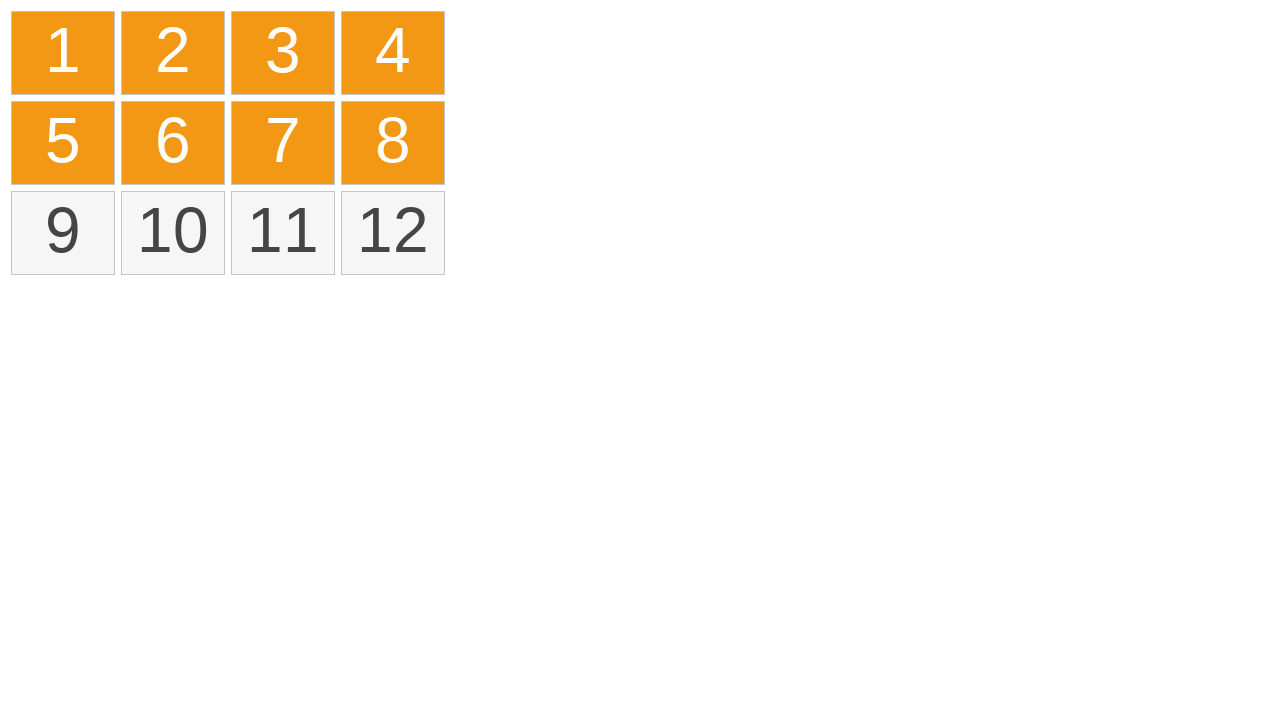

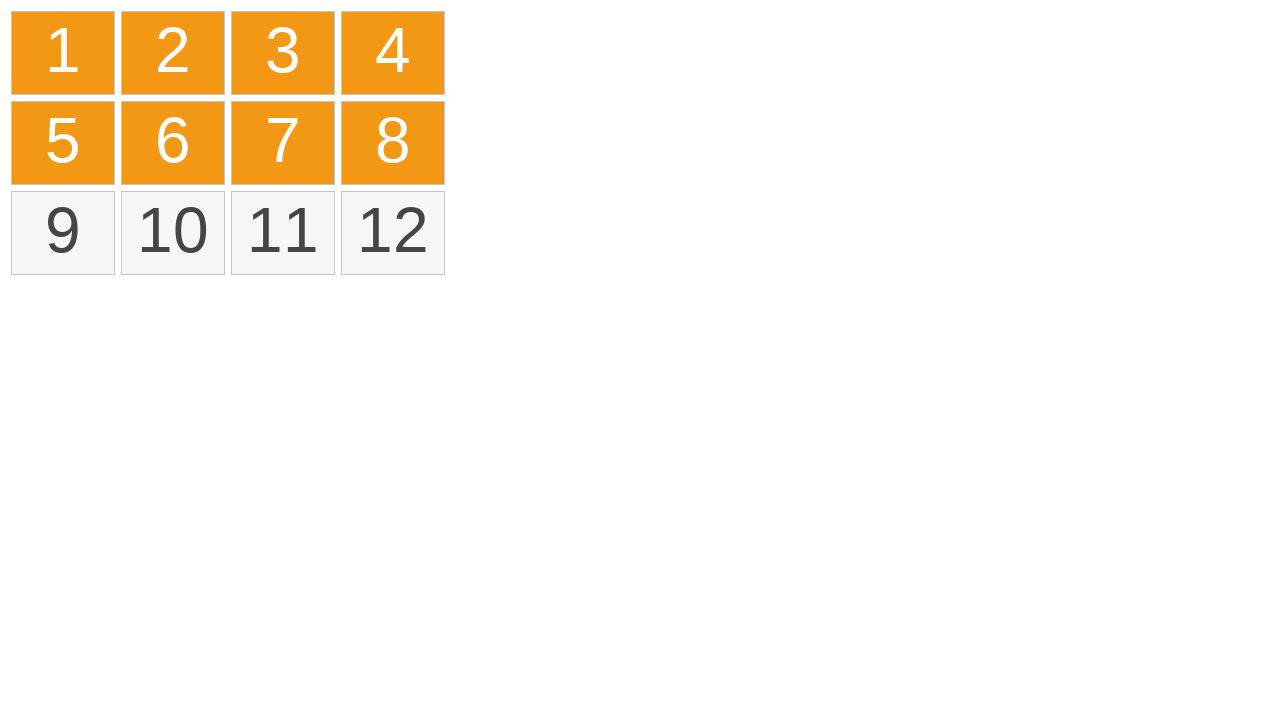